Navigates to a training website and performs hover interactions over course menus to access the Selenium Certification Training page

Starting URL: http://greenstech.in/selenium-course-content.html

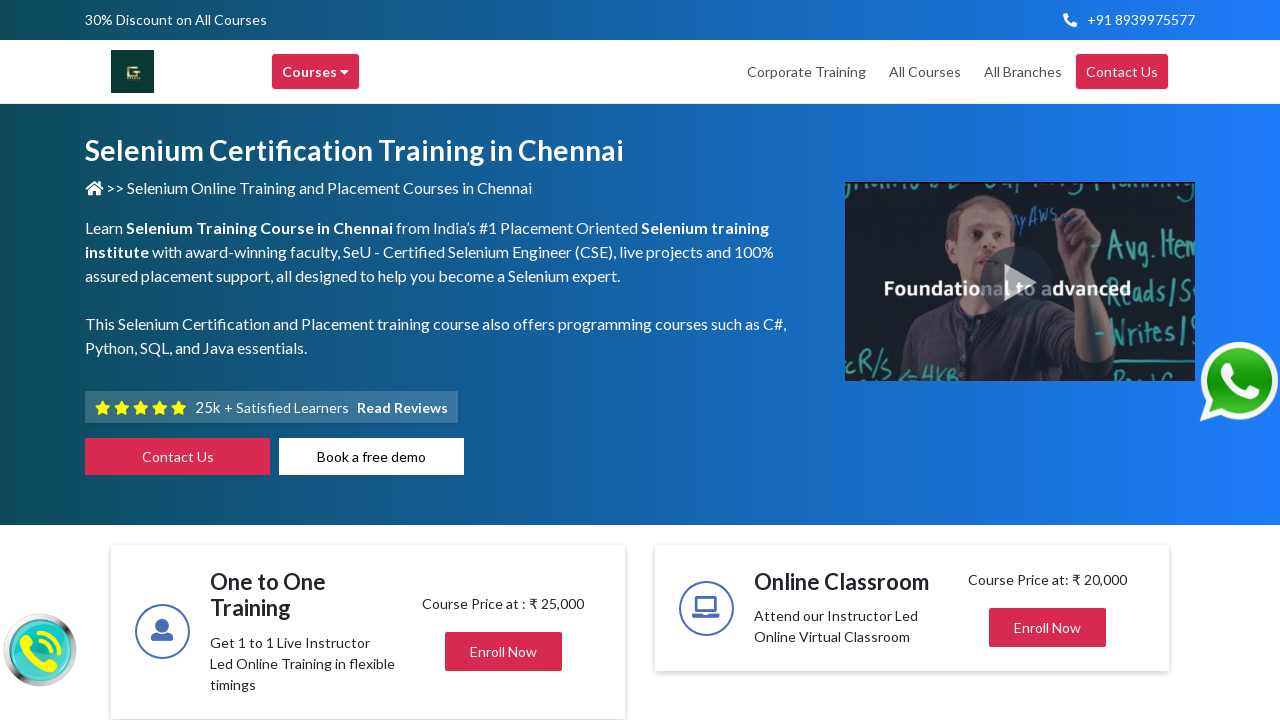

Navigated to Selenium course content page
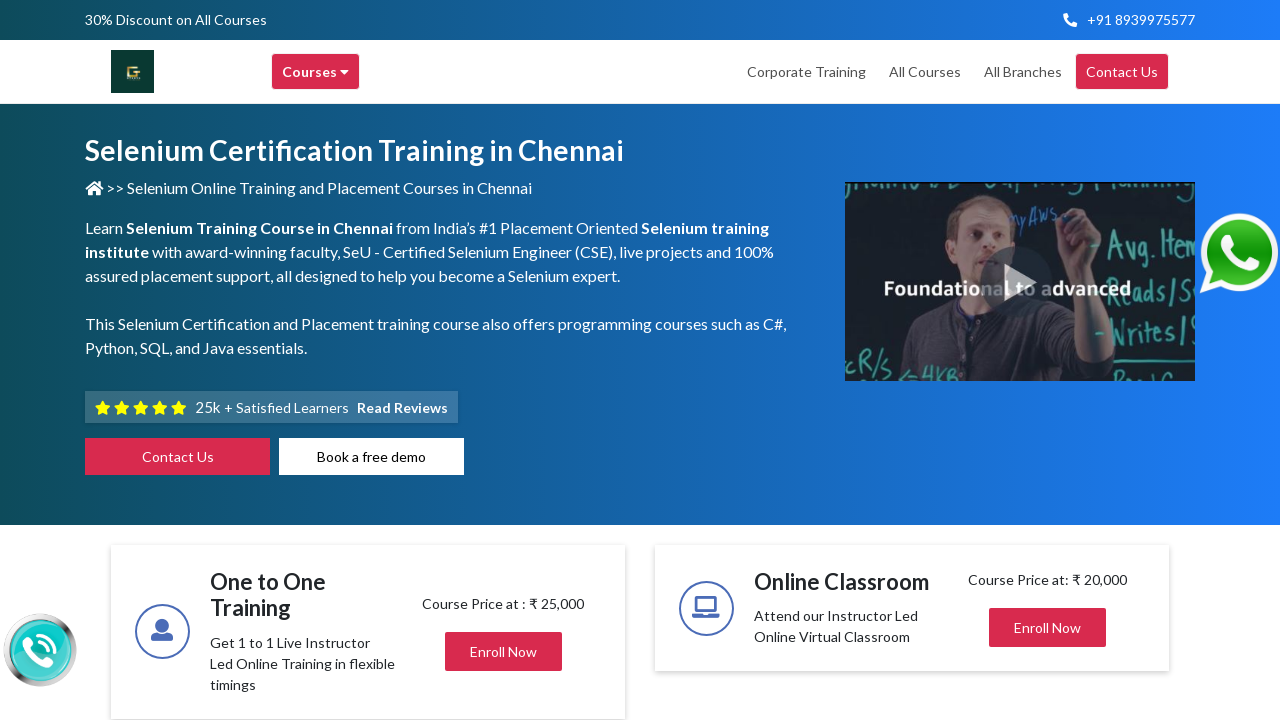

Hovered over main courses menu at (316, 72) on div.header-browse-greens
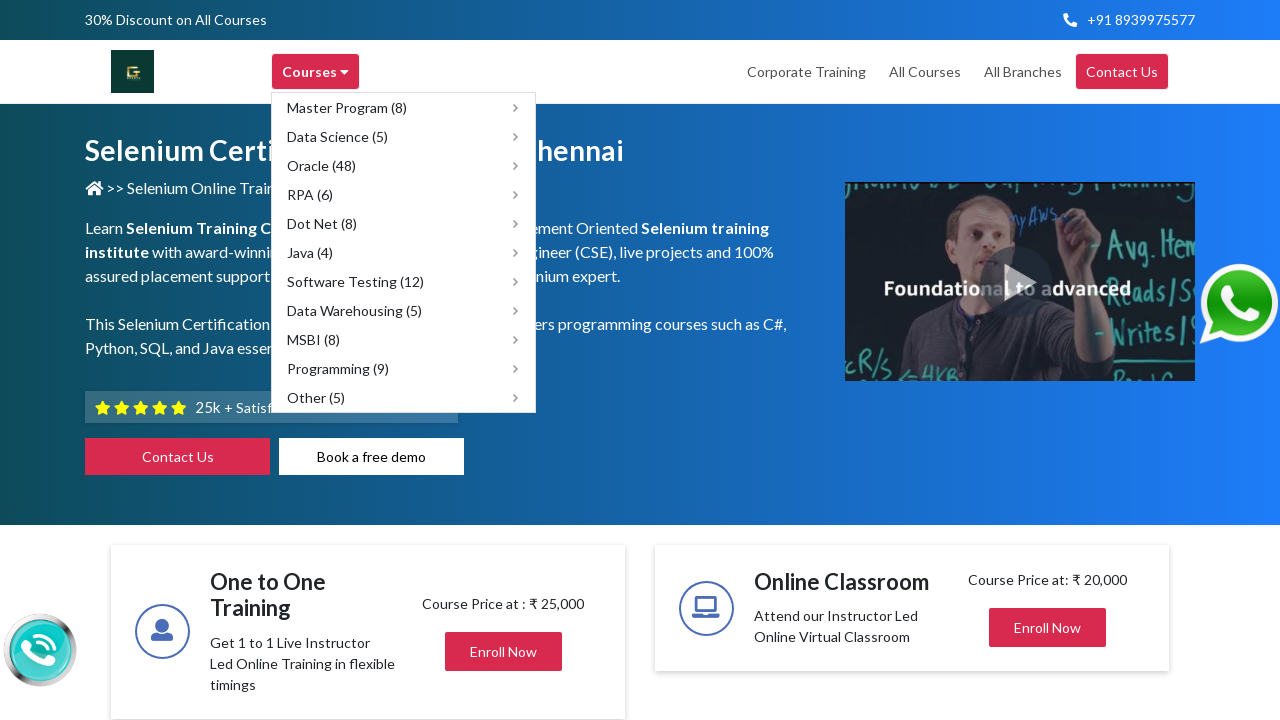

Hovered over Software Testing submenu at (404, 282) on div[title='Software Testing']
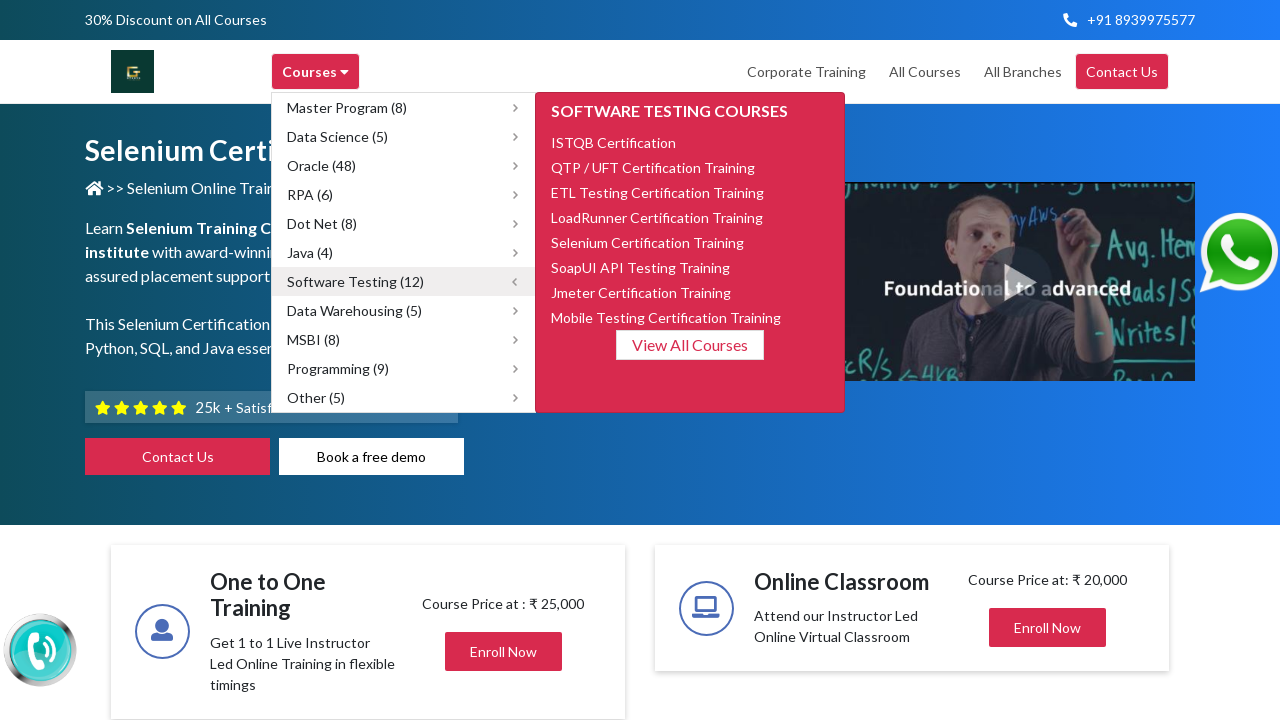

Clicked on Selenium Certification Training link at (648, 242) on span:text('Selenium Certification Training')
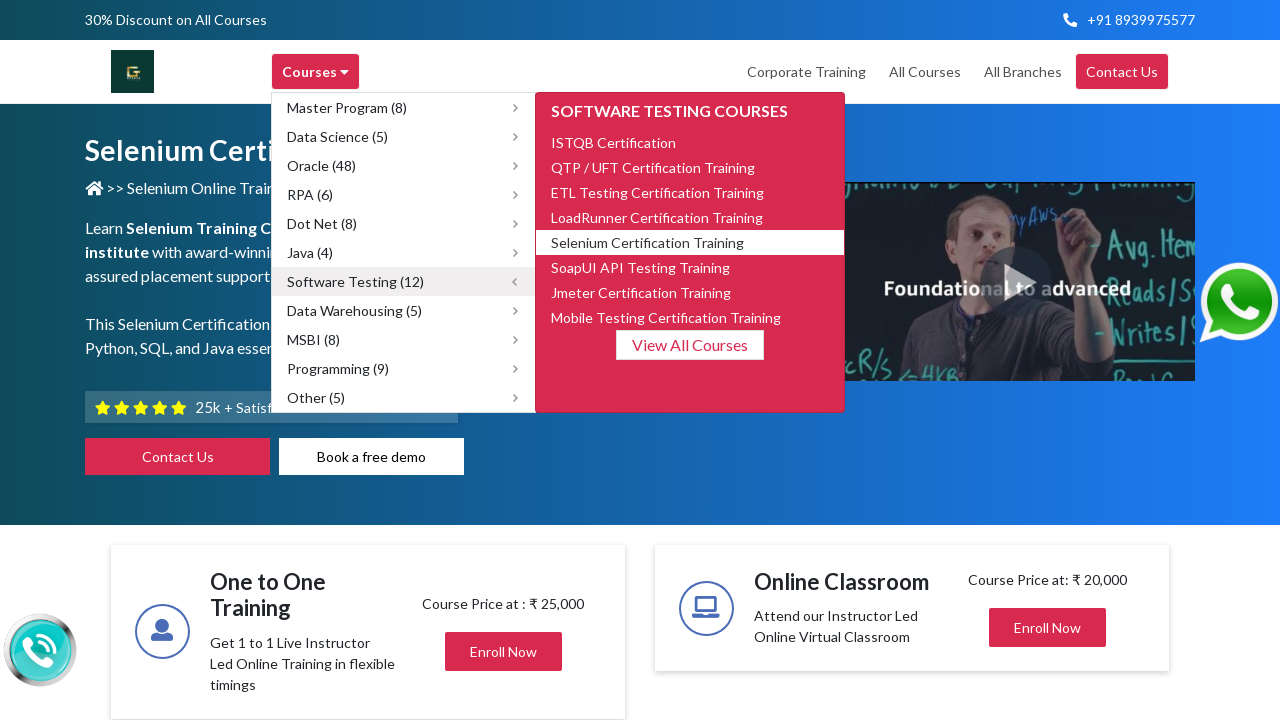

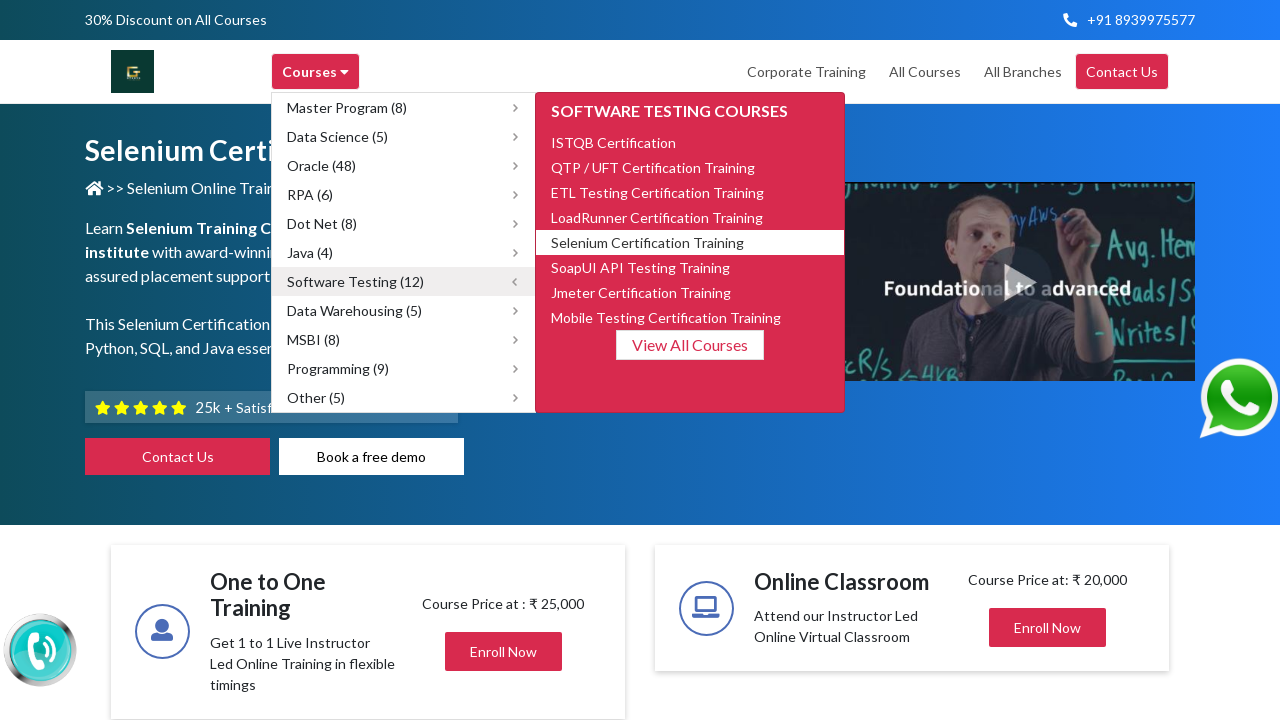